Tests the Weblio Japanese dictionary search functionality by selecting a search filter option, entering a search term, and submitting the search form to view results.

Starting URL: https://www.weblio.jp/

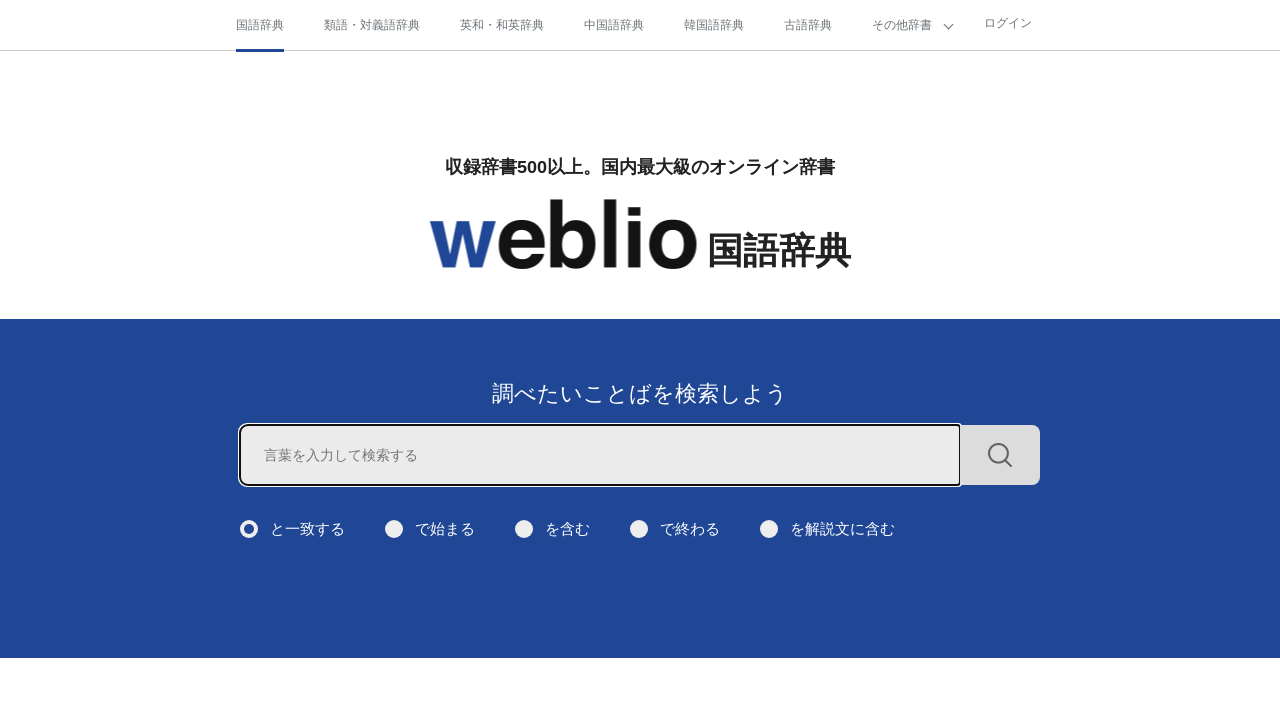

Waited for form check elements to load
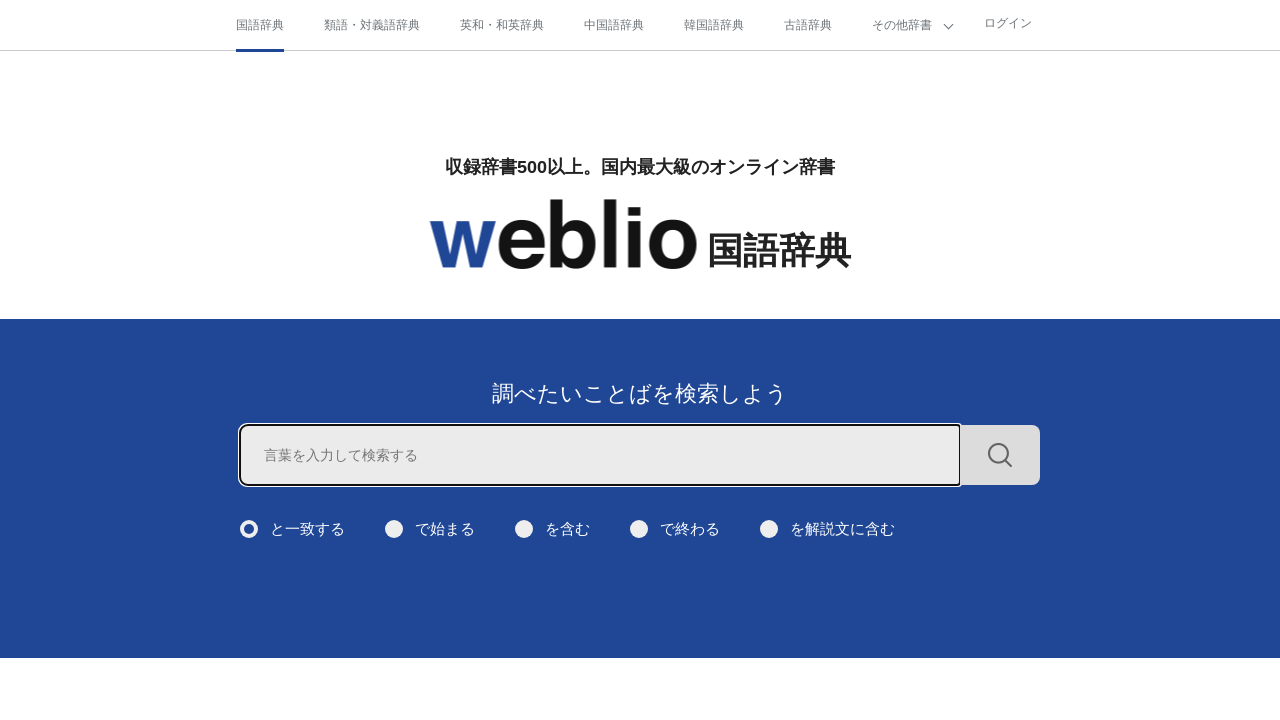

Selected second search filter option at (430, 529) on .form-check >> nth=1
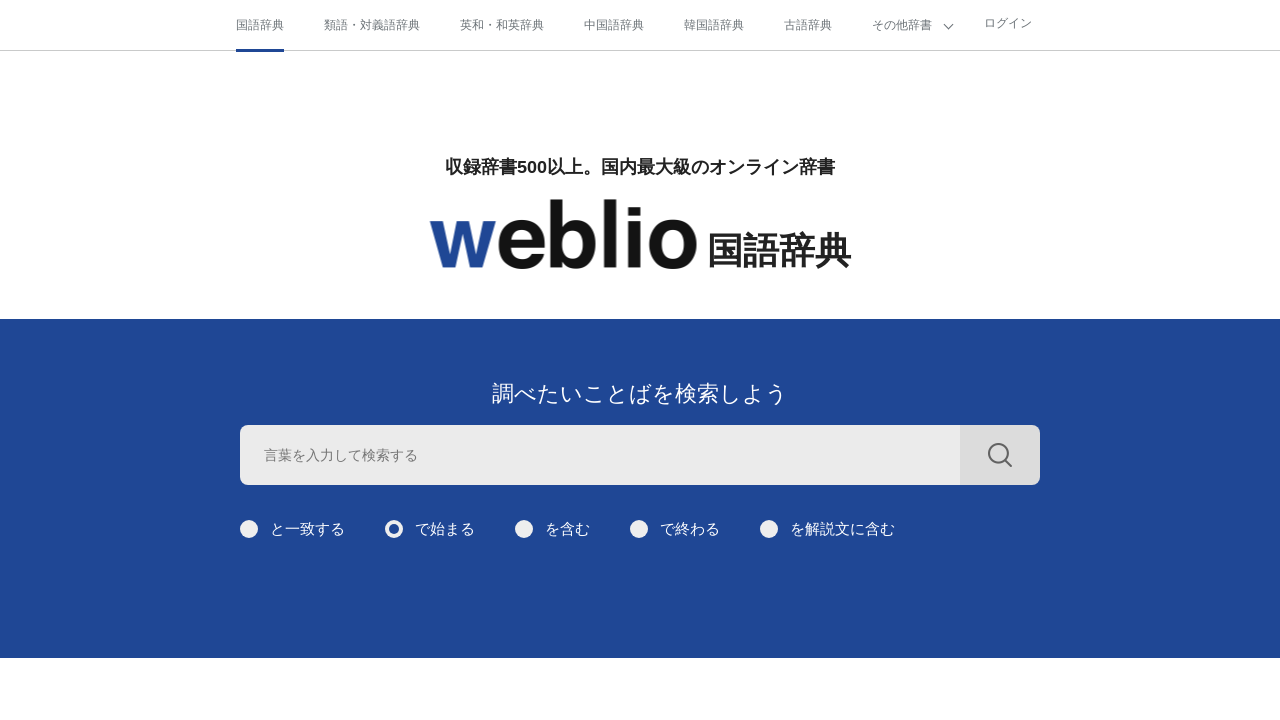

Entered search term '東京' (Tokyo) in search field on .form-control.form-search
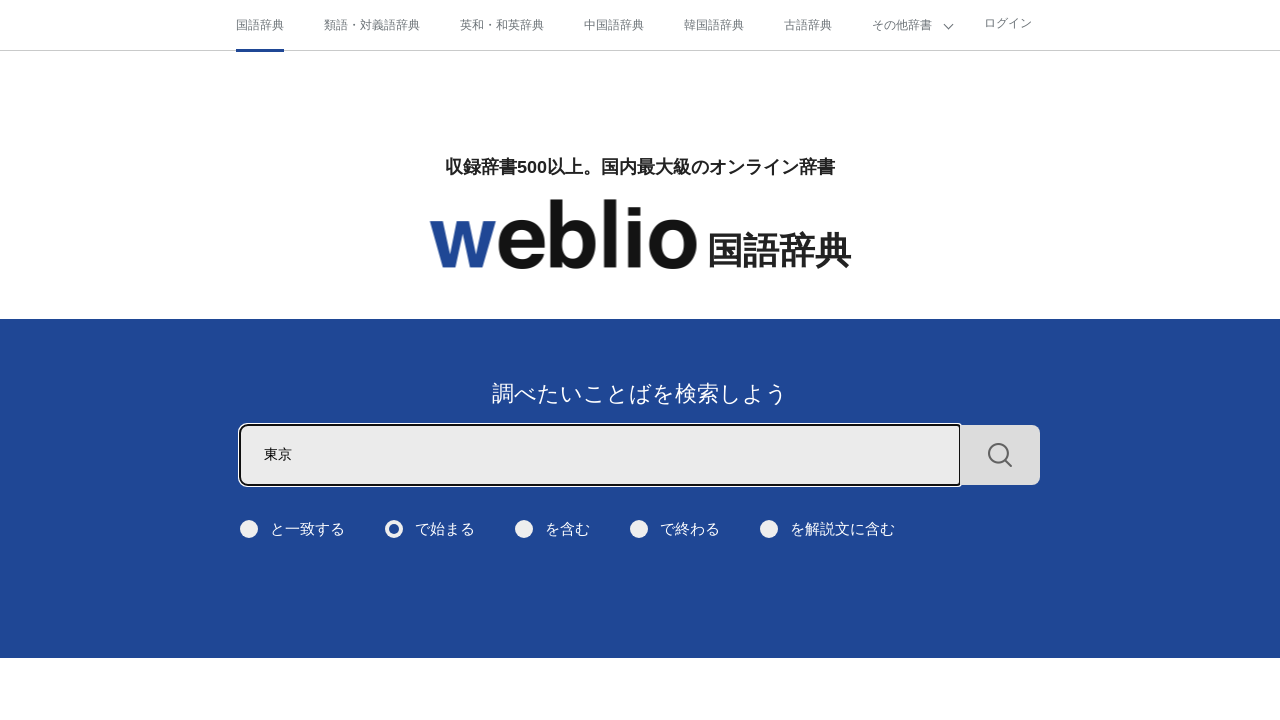

Clicked search button to submit form at (1000, 455) on .btn-search
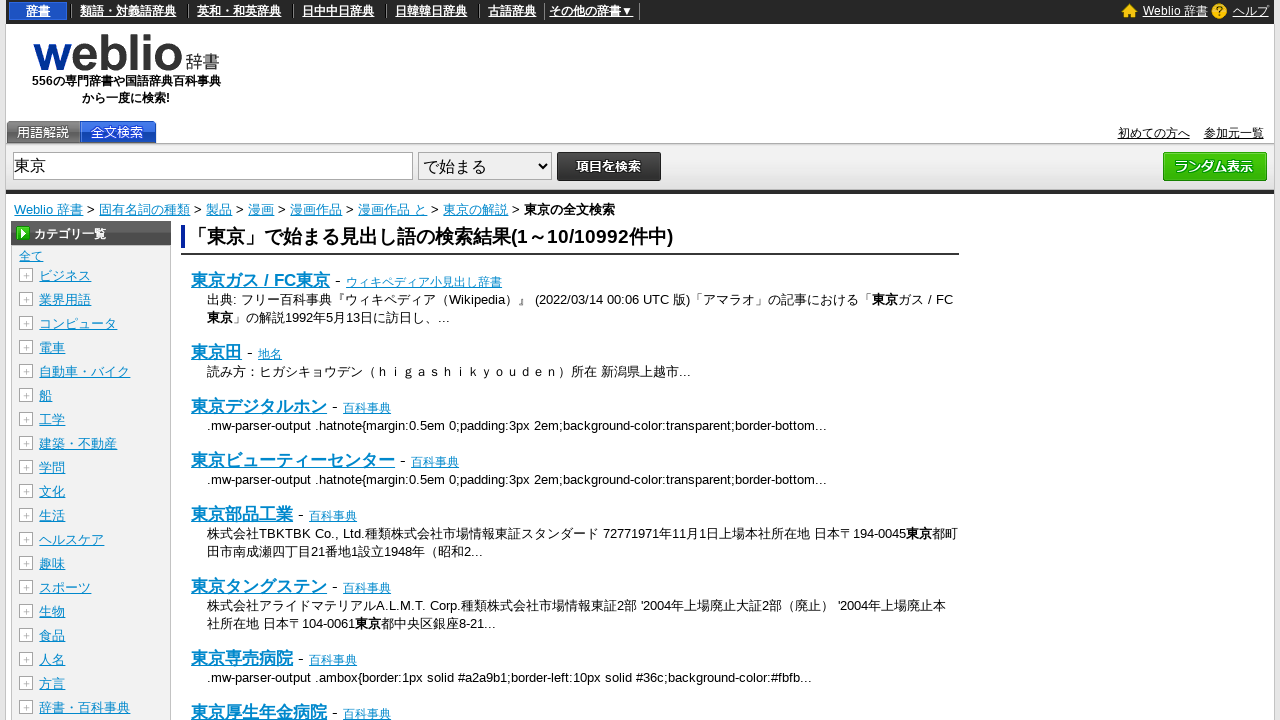

Search results loaded successfully
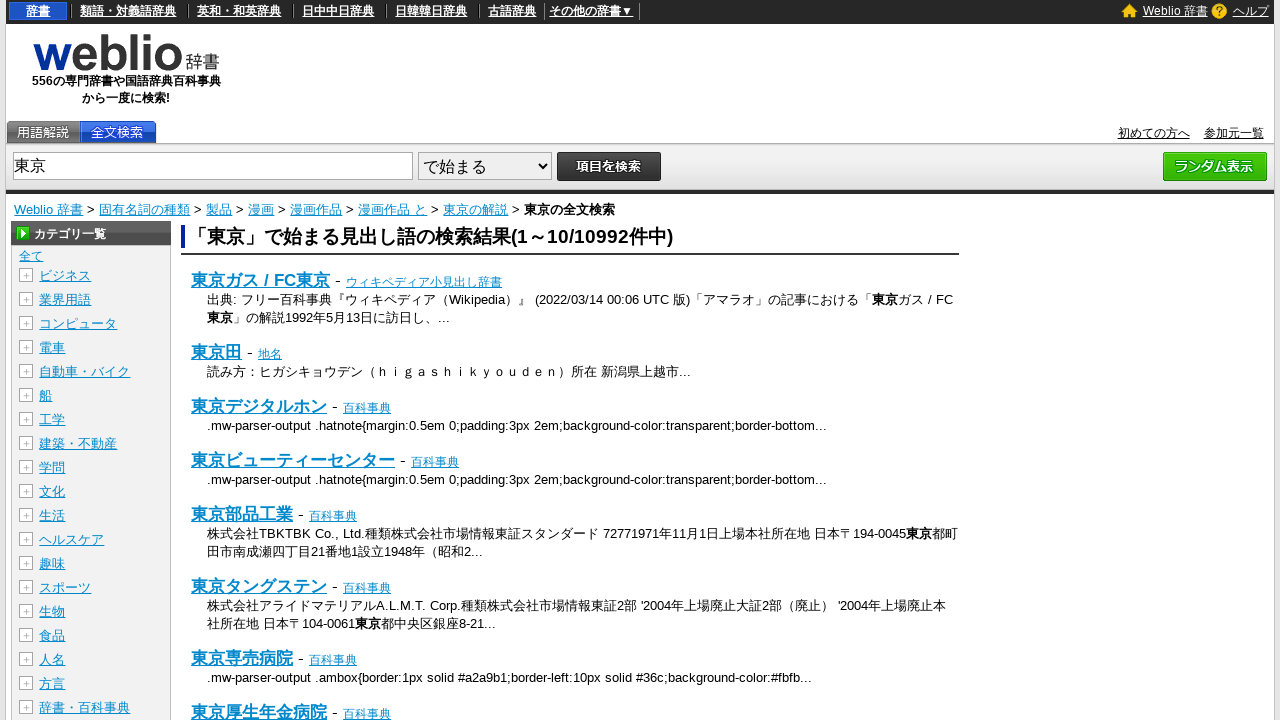

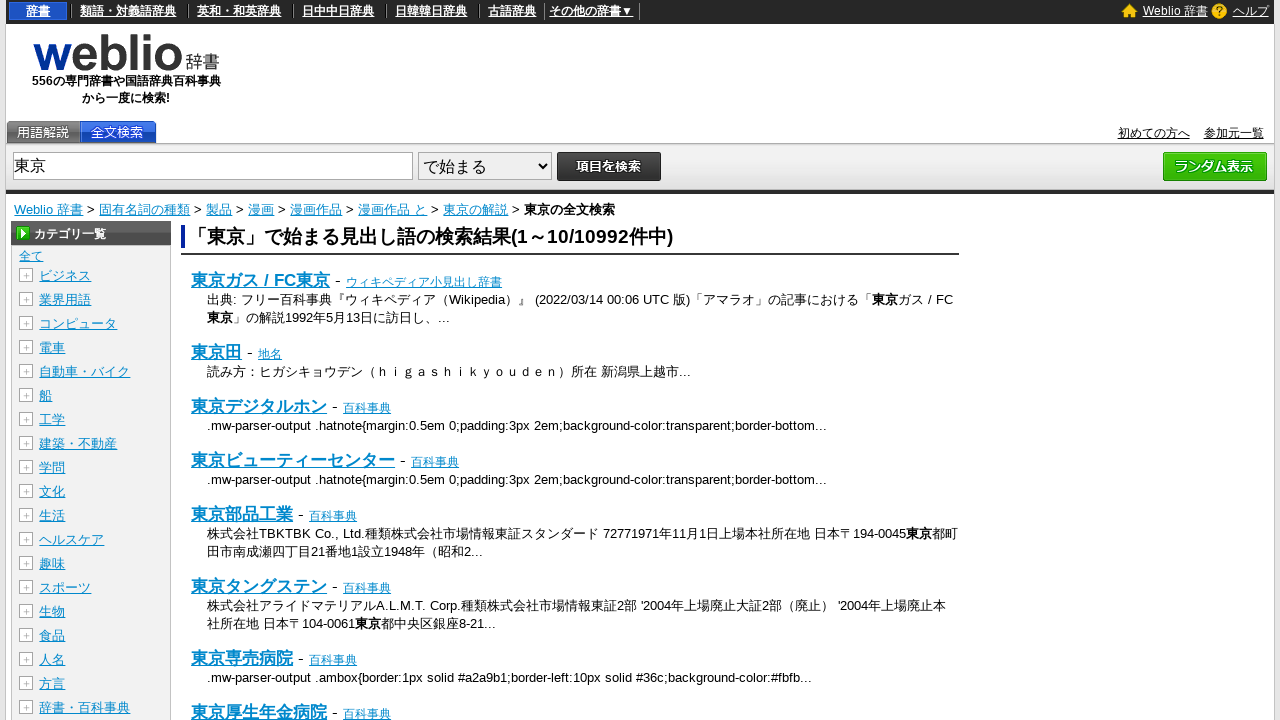